Tests checkbox functionality by clicking to select and deselect a checkbox, verifying its state after each action, and counting total checkboxes on the page

Starting URL: https://rahulshettyacademy.com/AutomationPractice/

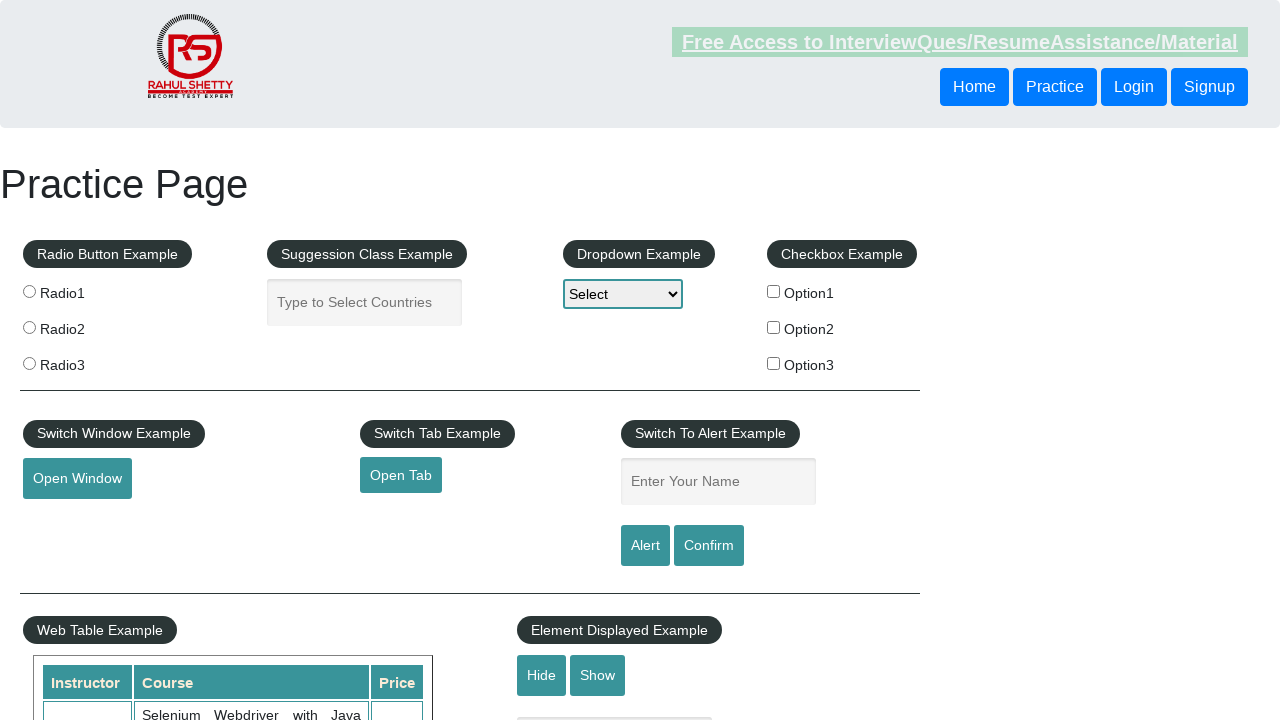

Clicked checkbox #checkBoxOption1 to select it at (774, 291) on #checkBoxOption1
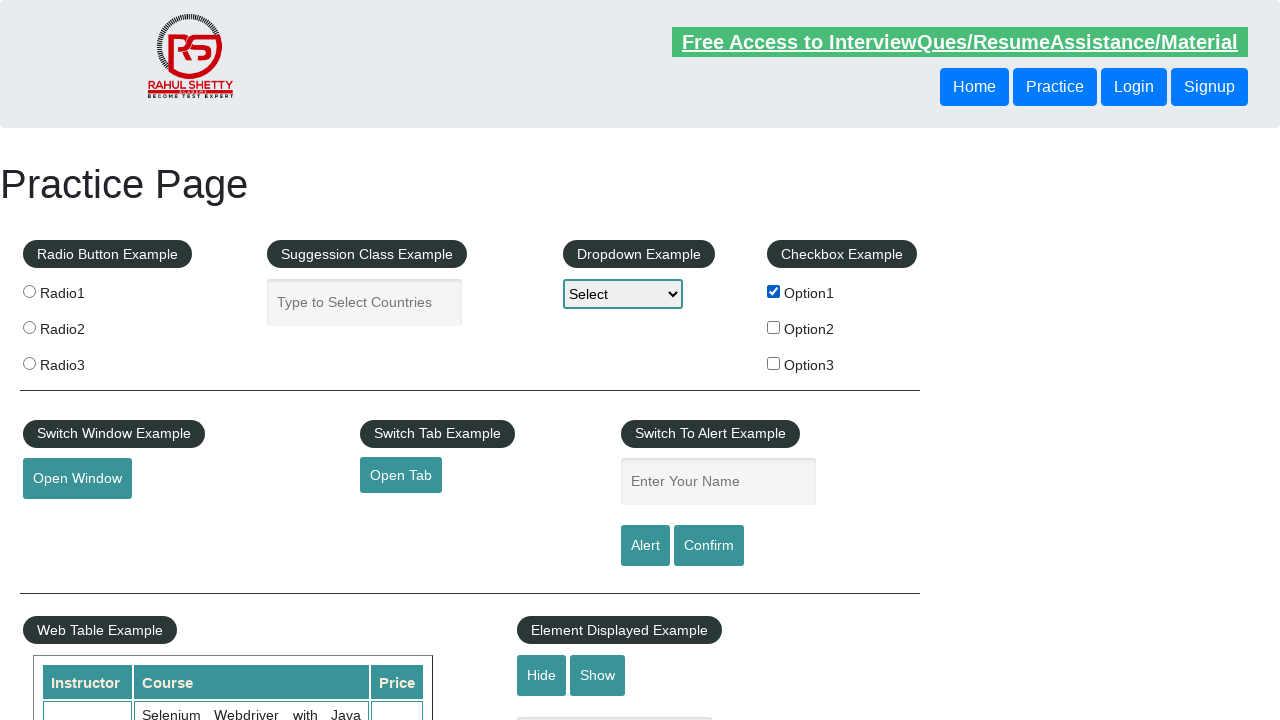

Verified checkbox #checkBoxOption1 is selected
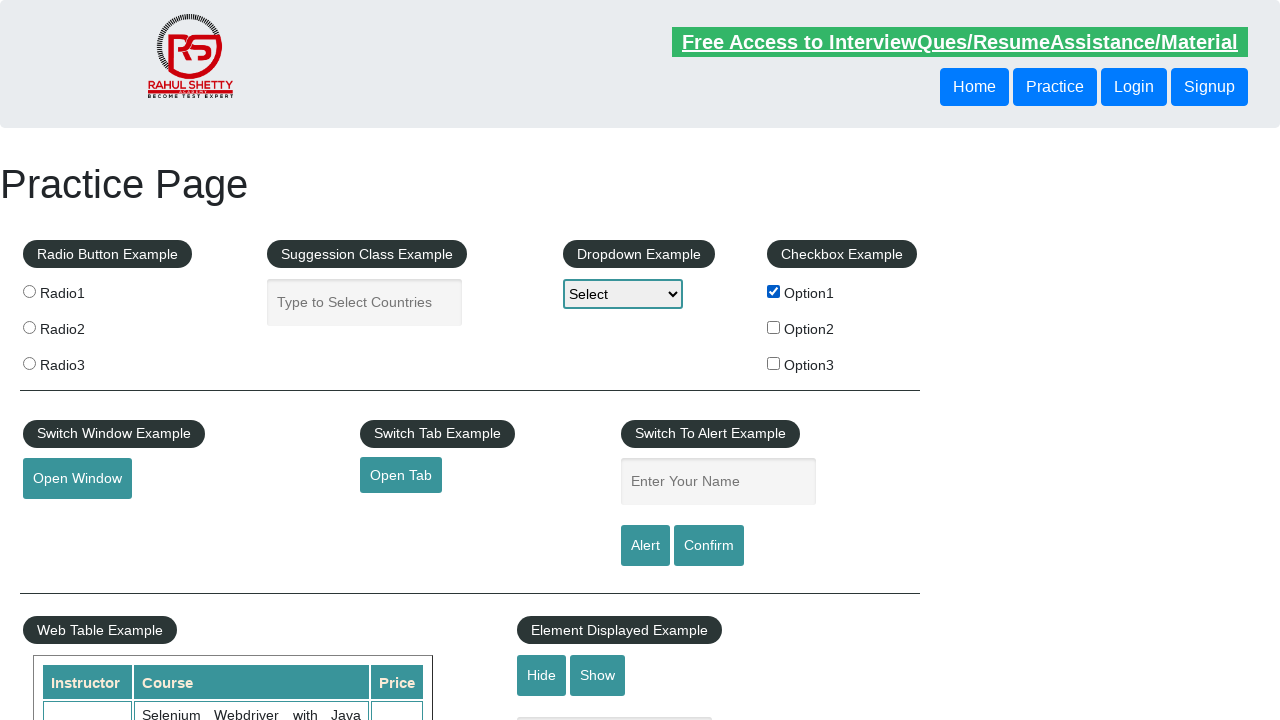

Clicked checkbox #checkBoxOption1 again to deselect it at (774, 291) on #checkBoxOption1
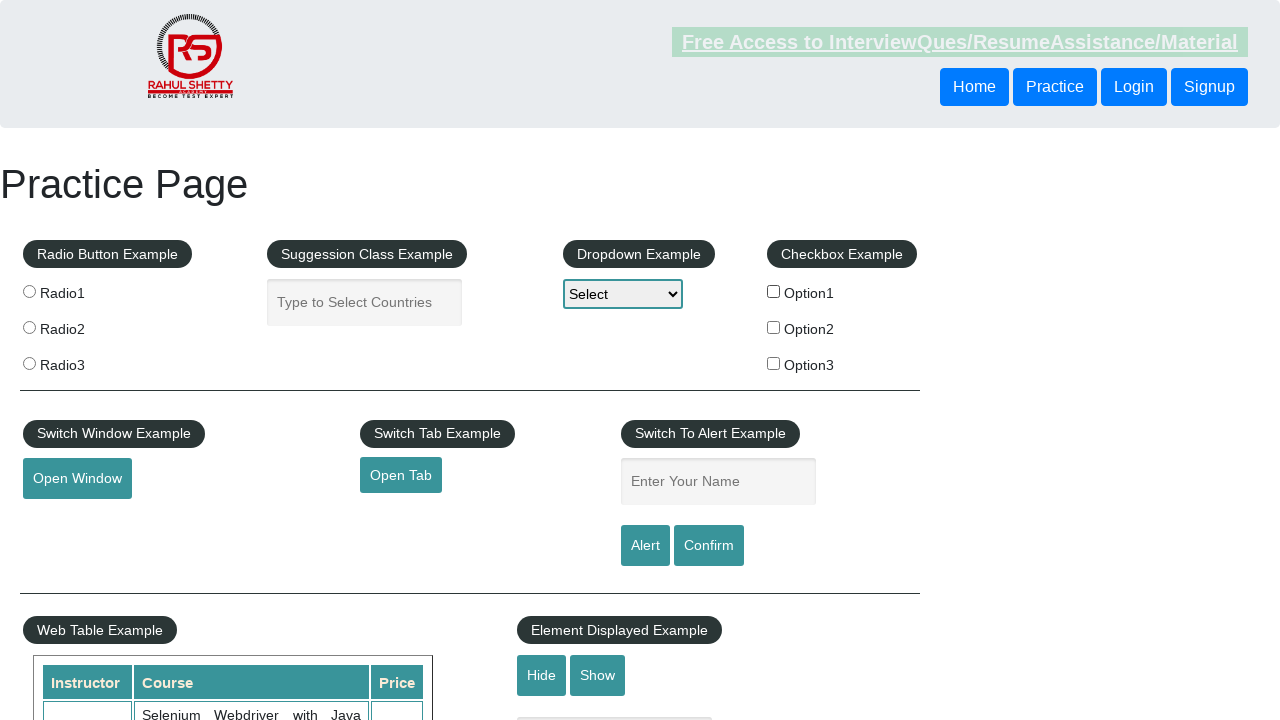

Verified checkbox #checkBoxOption1 is deselected
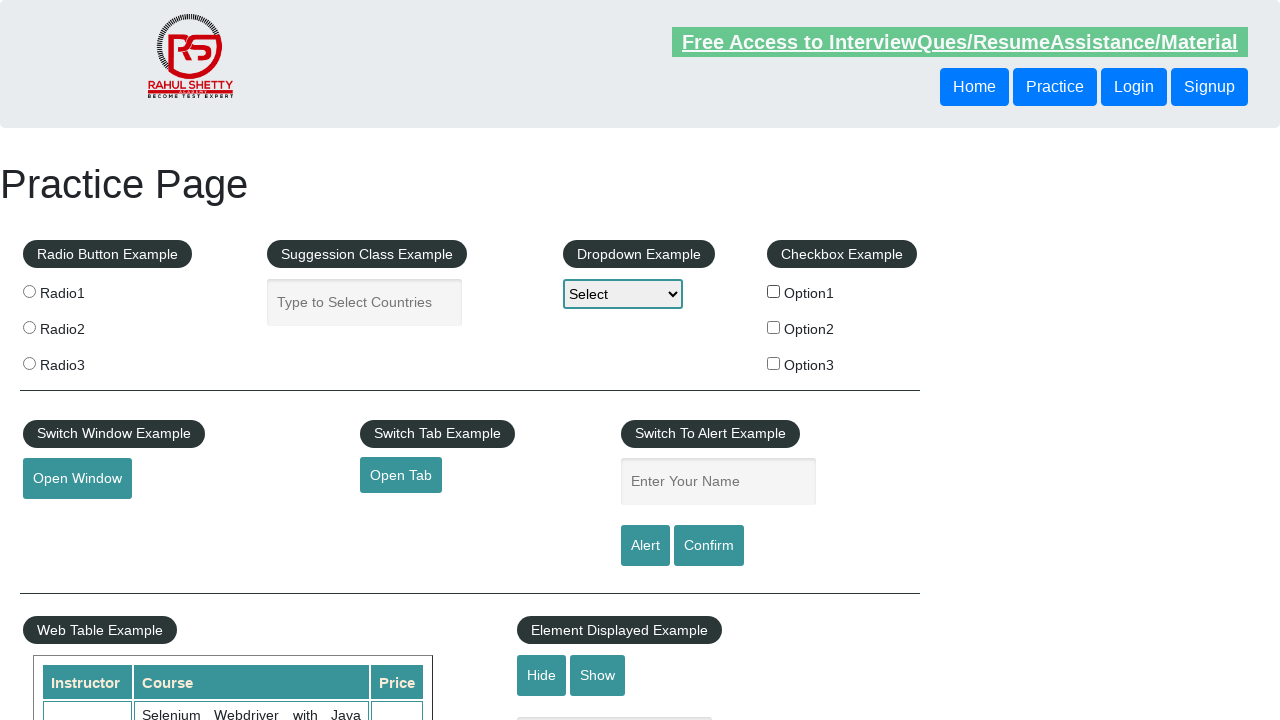

Located all checkboxes on the page
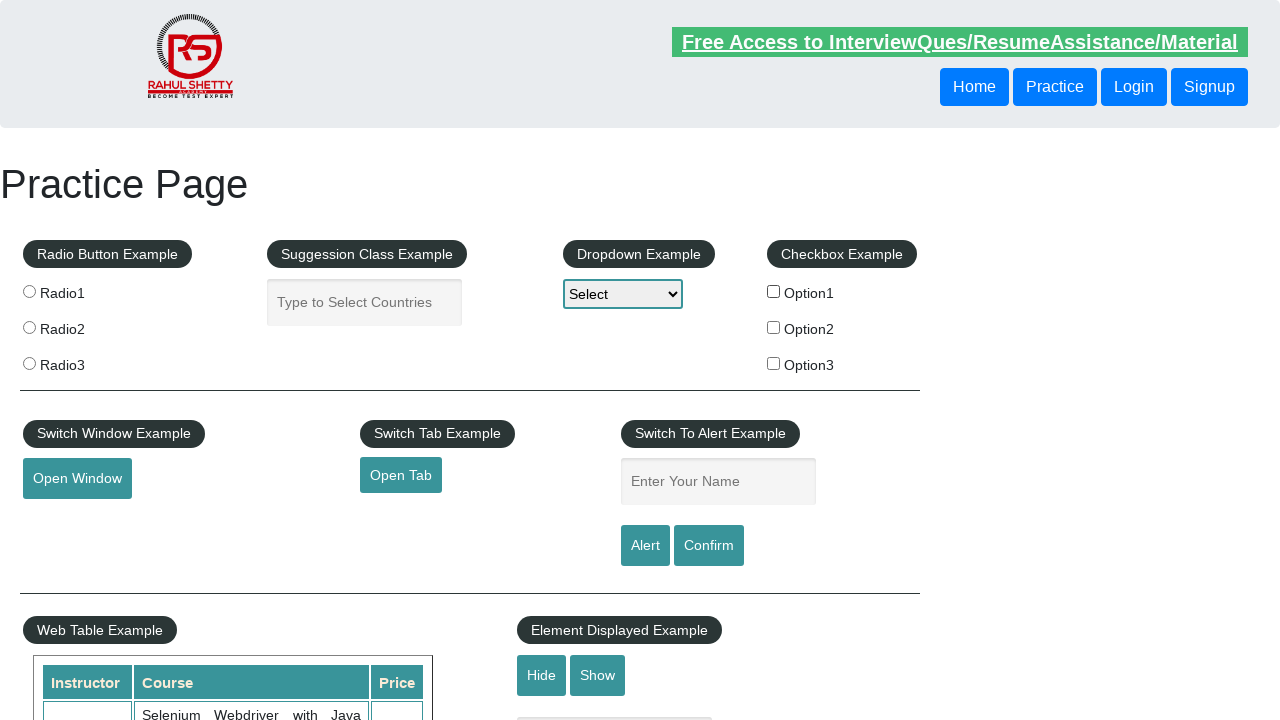

Counted total checkboxes on the page: 3
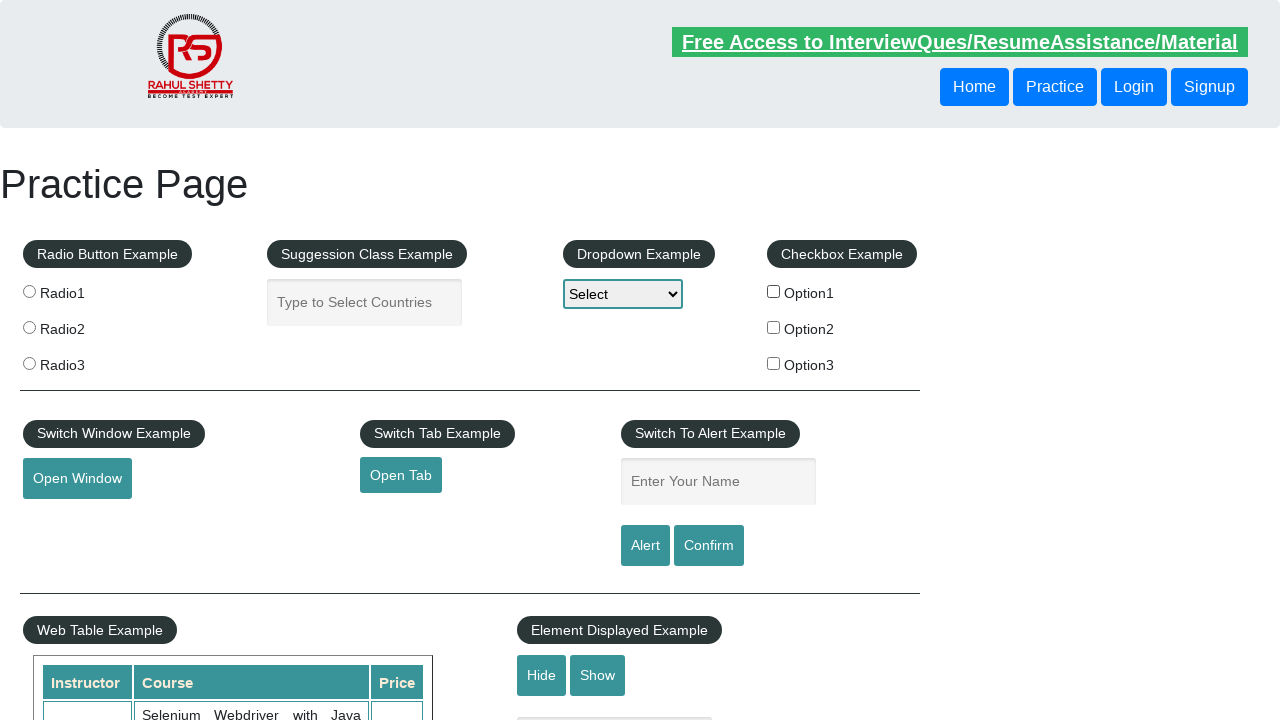

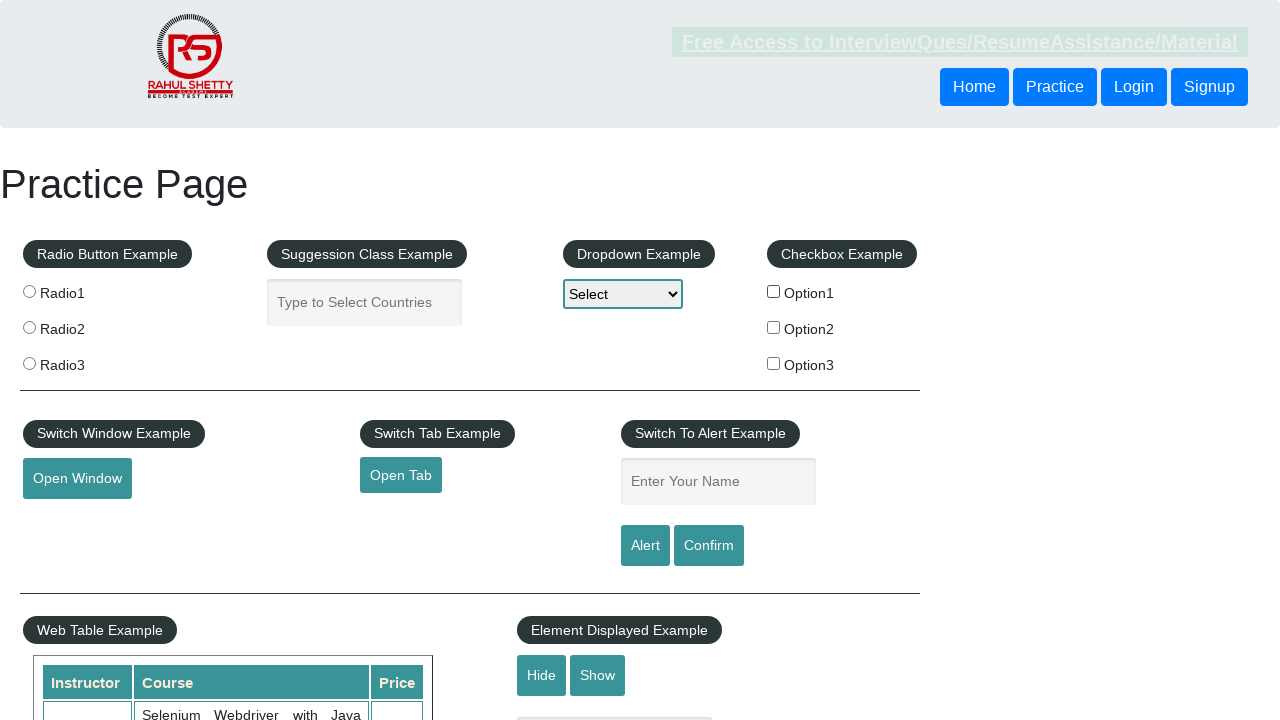